Tests drag and drop functionality by dragging element A to element B's position and verifying the elements have swapped positions

Starting URL: https://the-internet.herokuapp.com/drag_and_drop

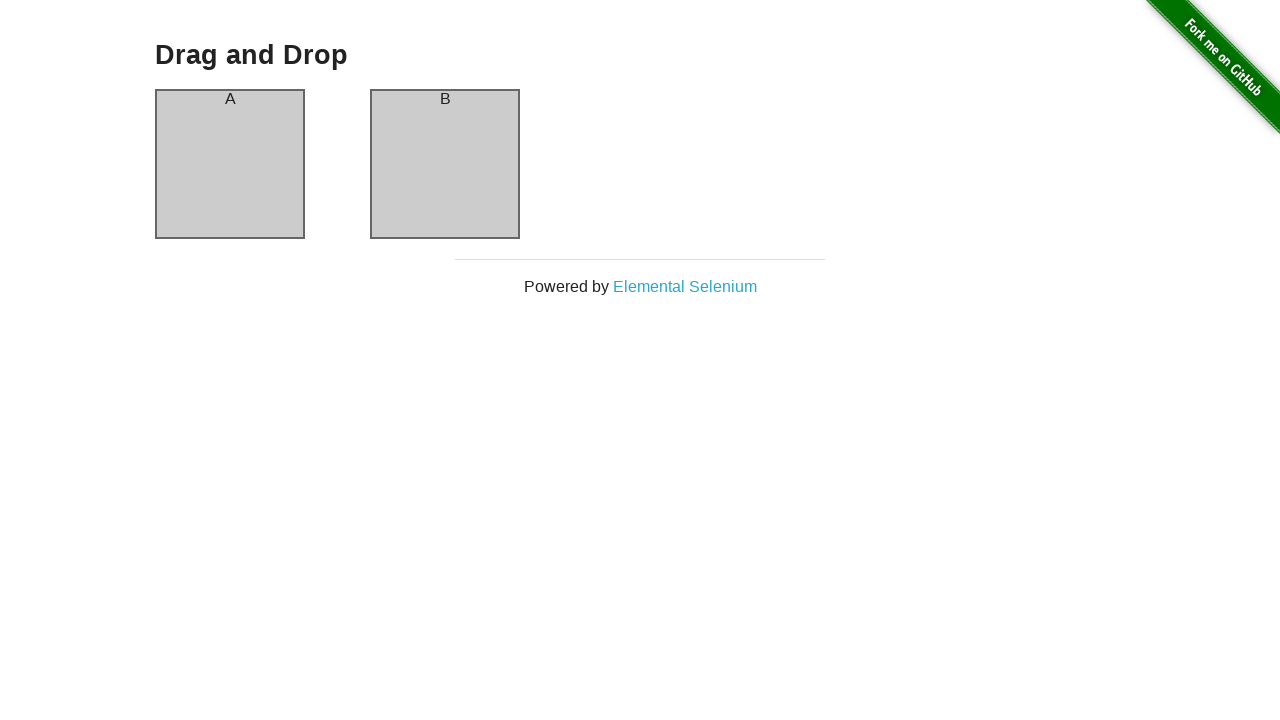

Located source element (column-a) for drag and drop
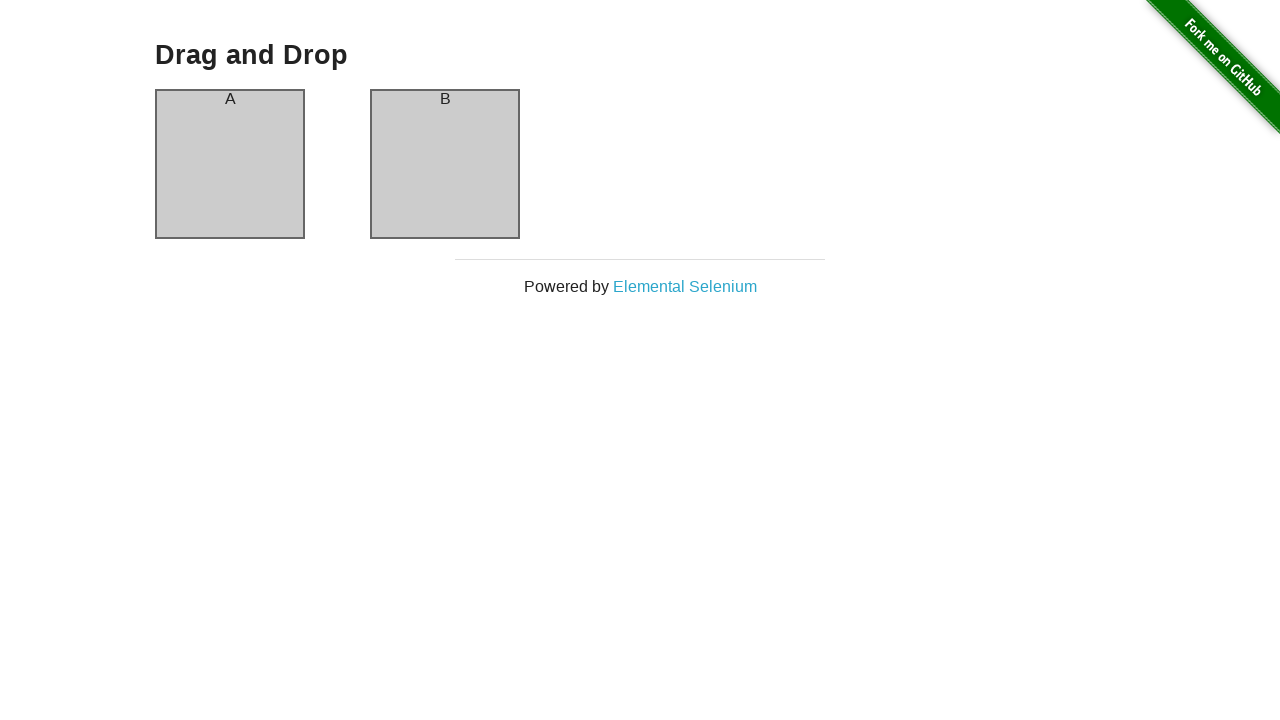

Located target element (column-b) for drag and drop
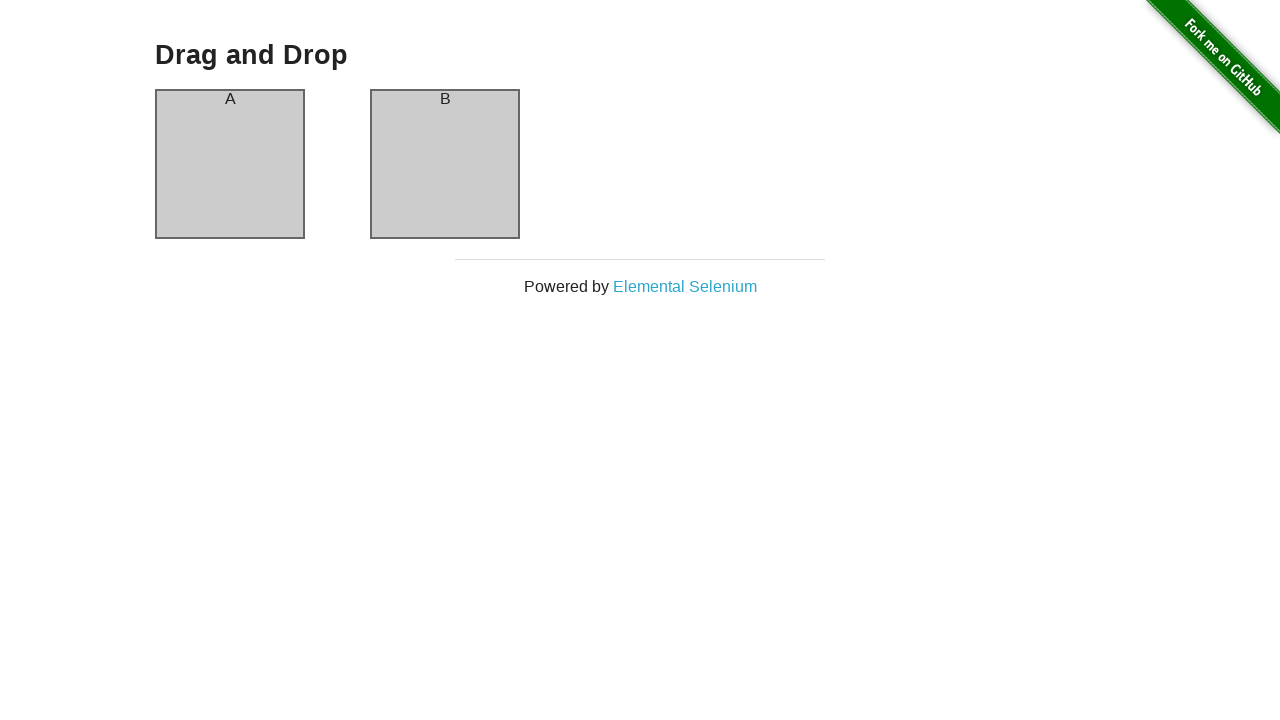

Dragged element A to element B's position at (445, 164)
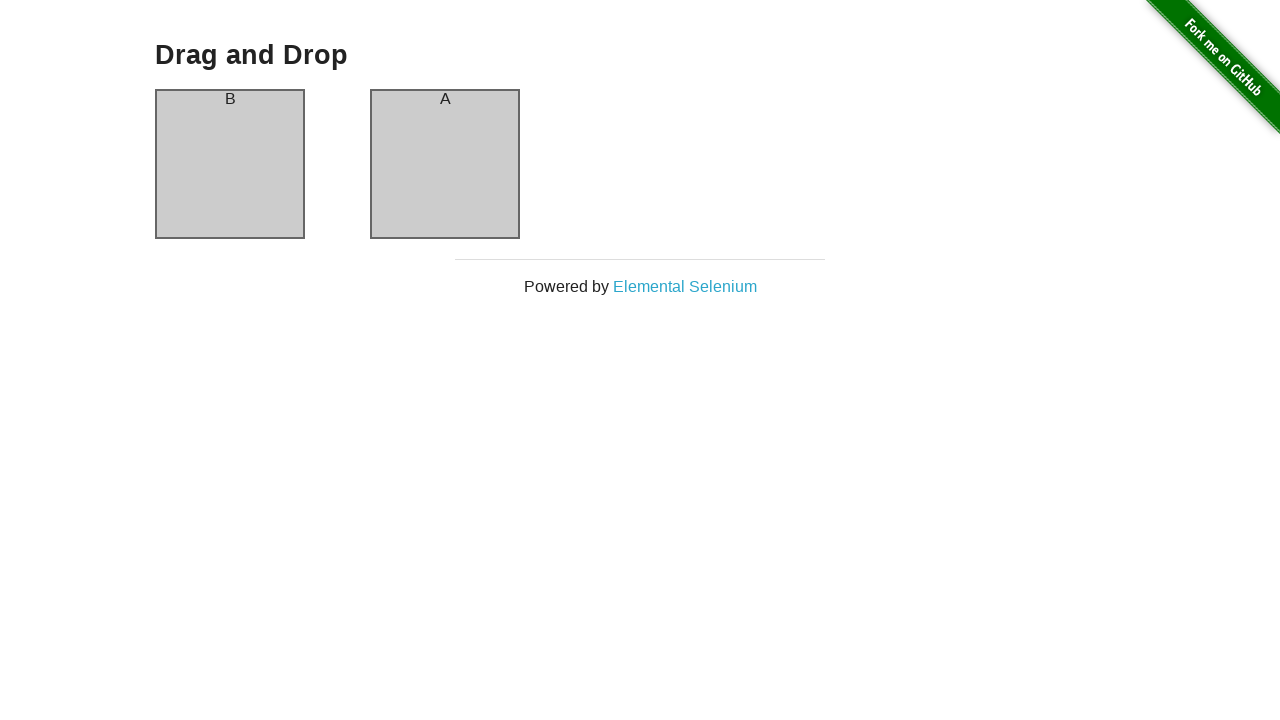

Waited for column-a header to be available
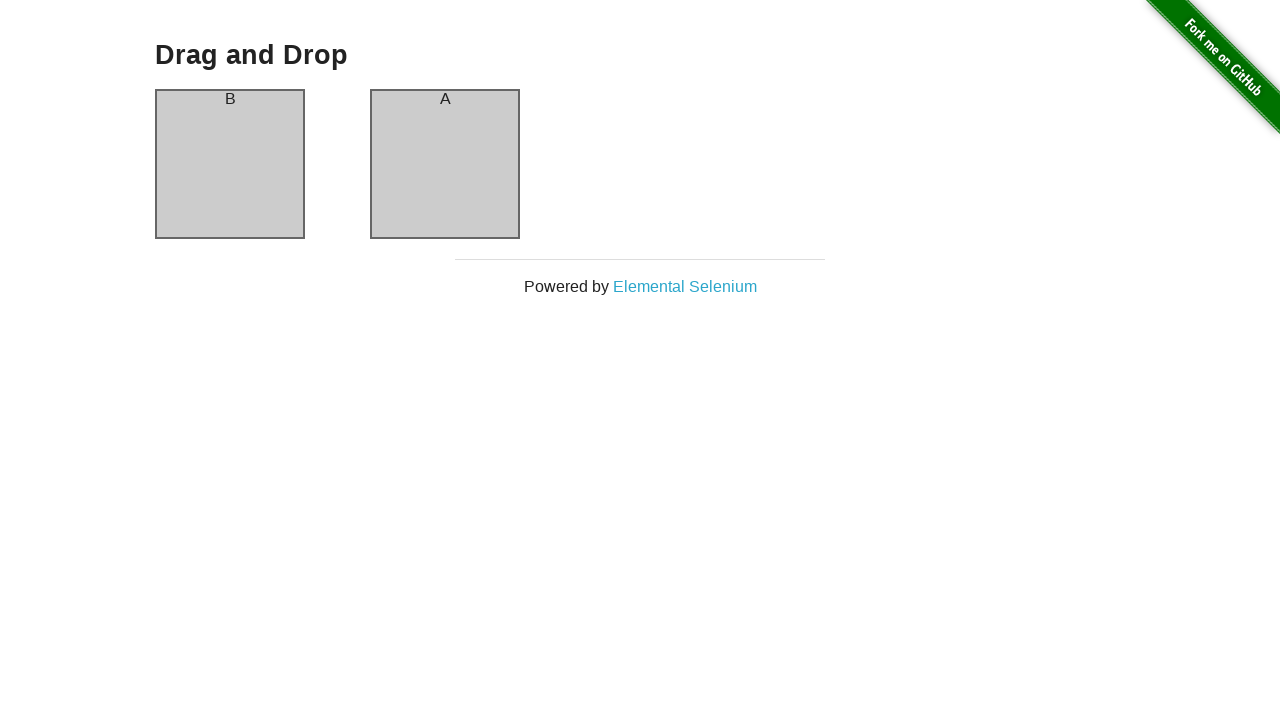

Verified column-a now contains 'B' after swap
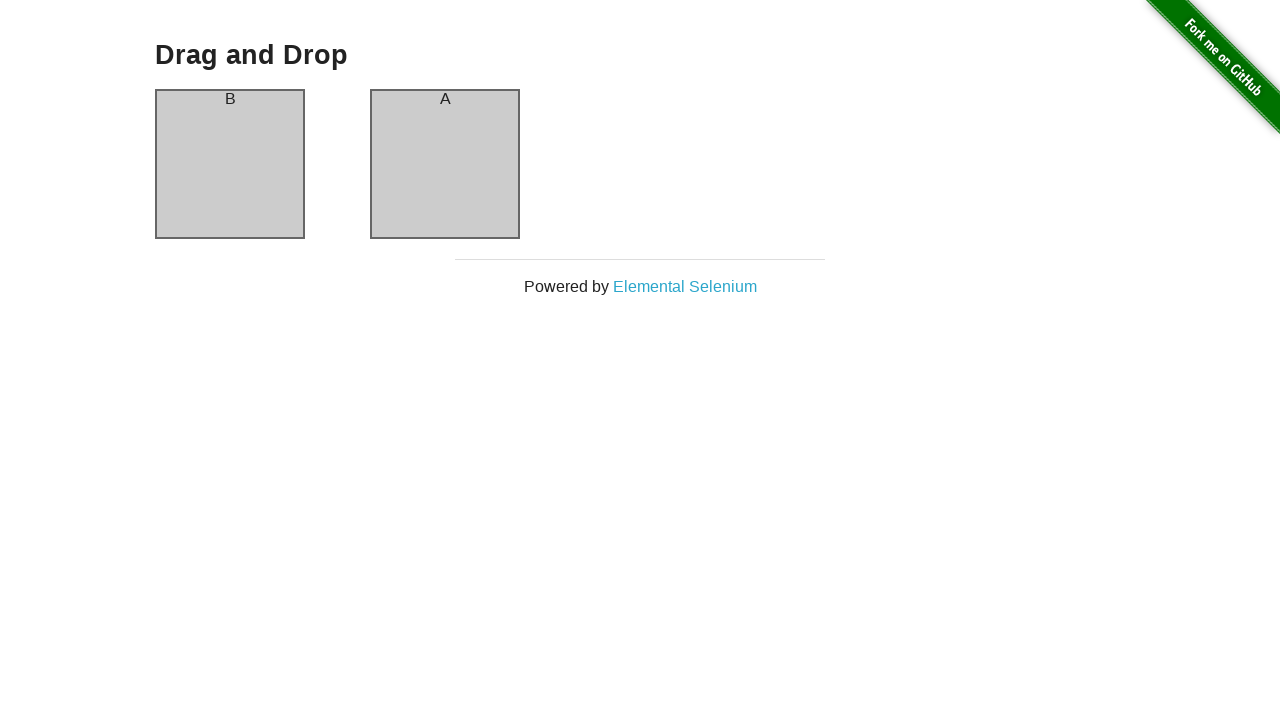

Verified column-b now contains 'A' after swap
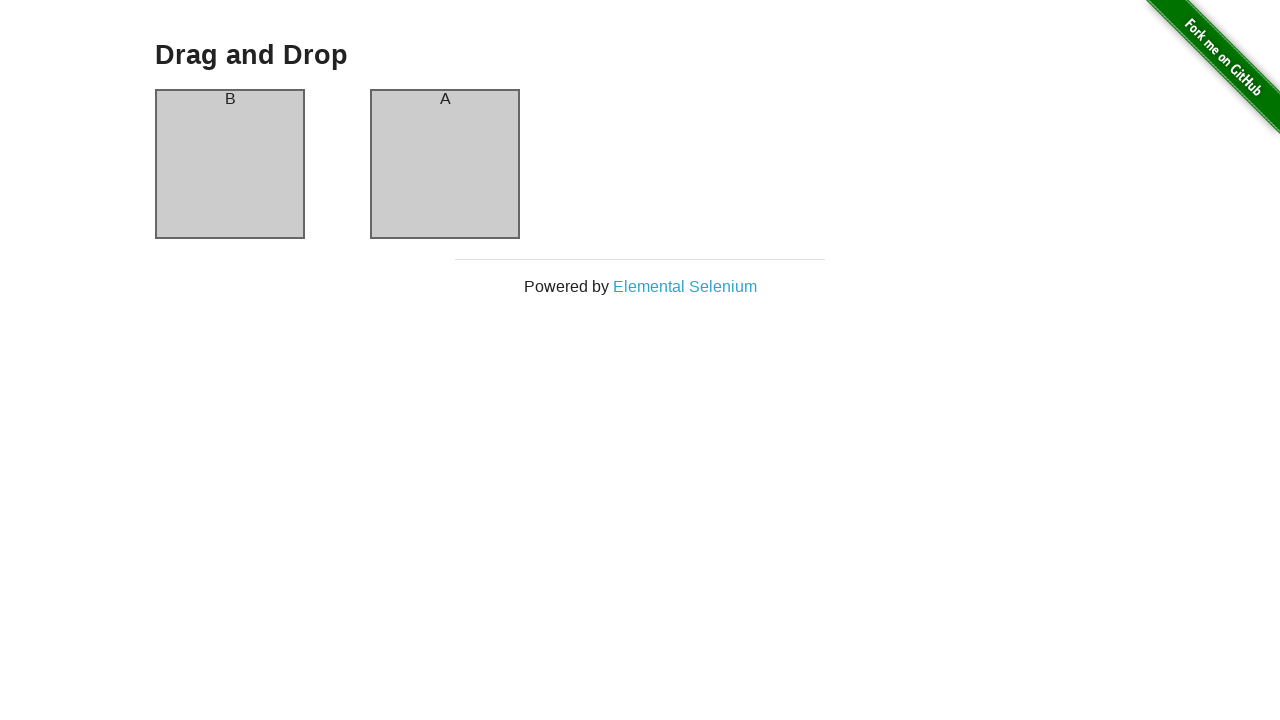

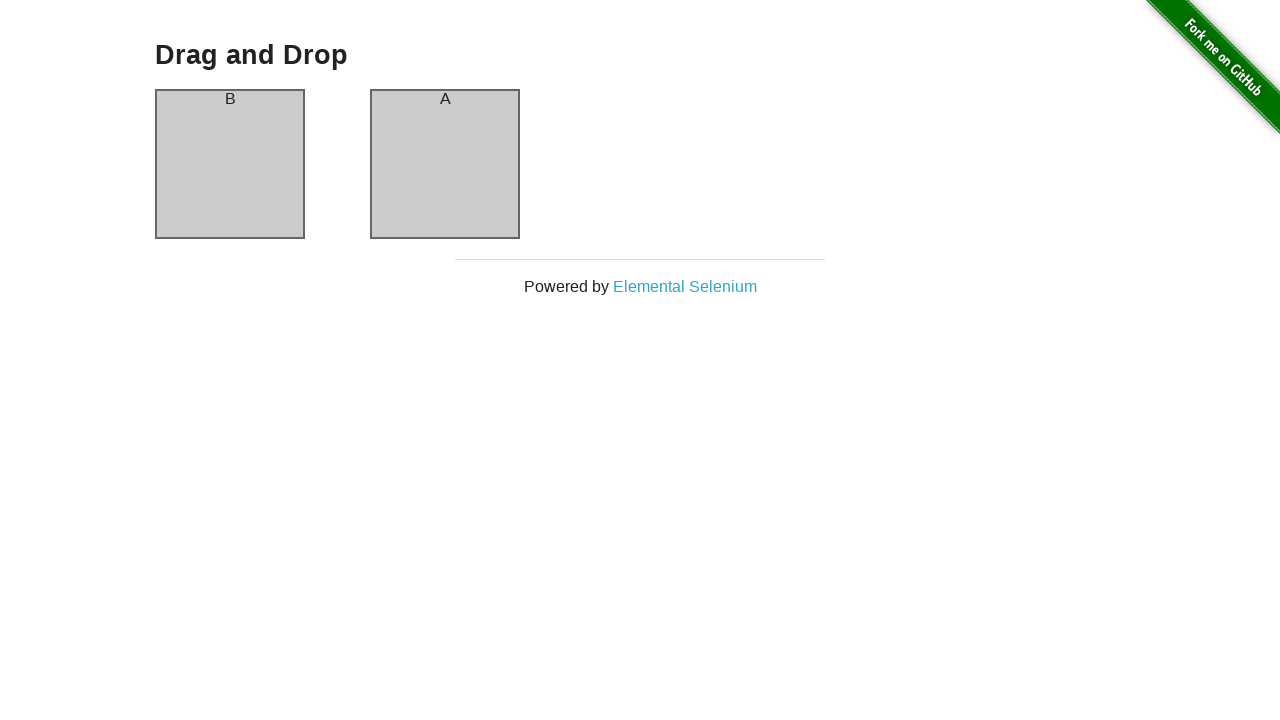